Solves a math captcha by extracting a value from an image attribute, calculating the result, and submitting a form with checkbox and radio button selections

Starting URL: http://suninjuly.github.io/get_attribute.html

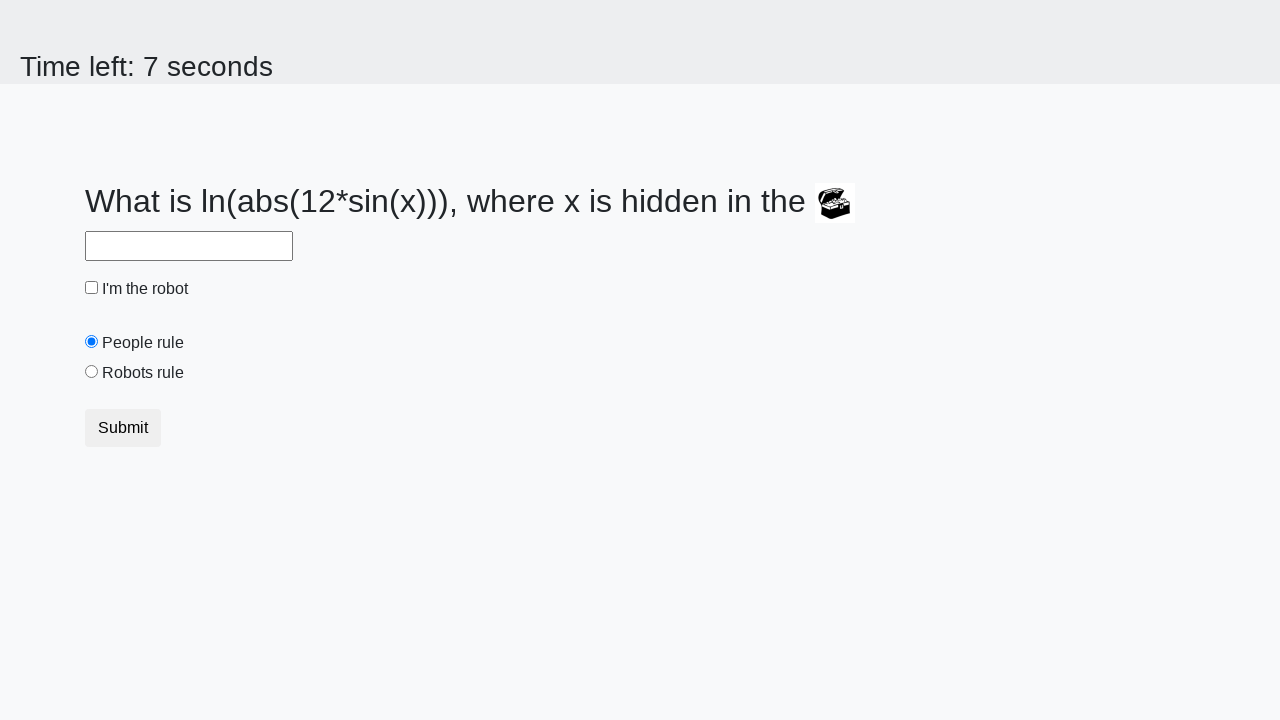

Located the image element
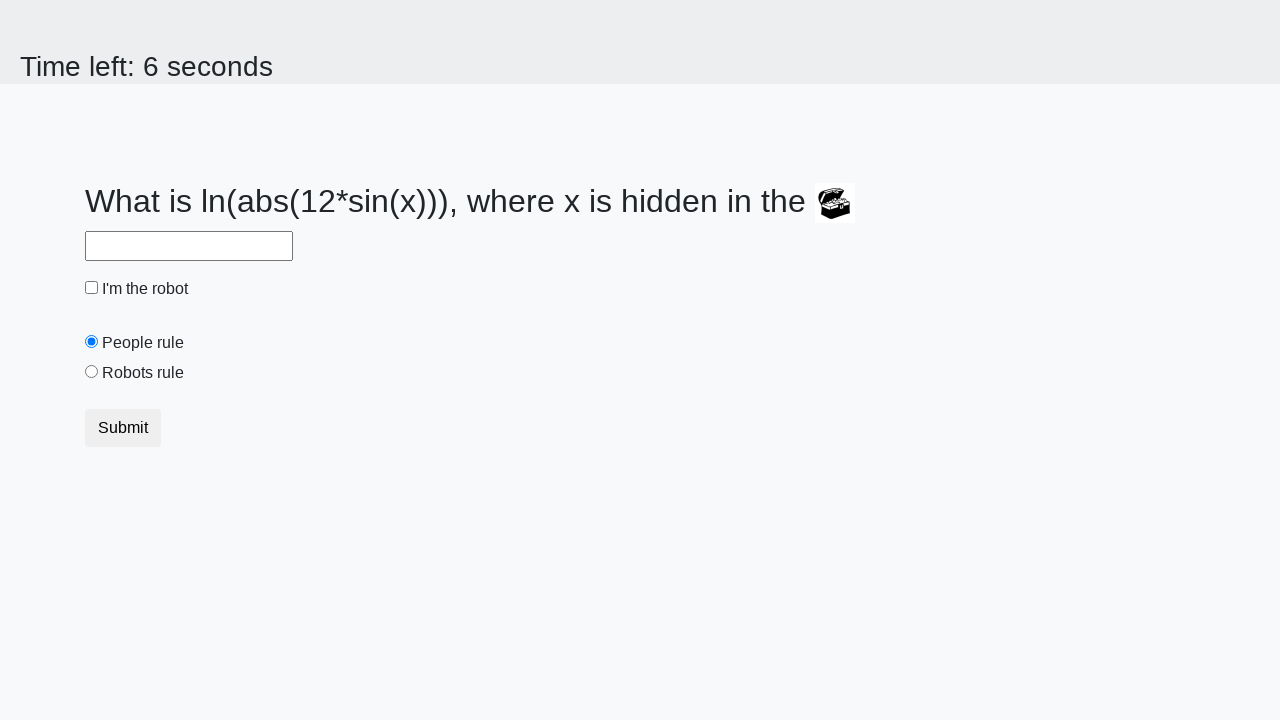

Extracted 'valuex' attribute from image element
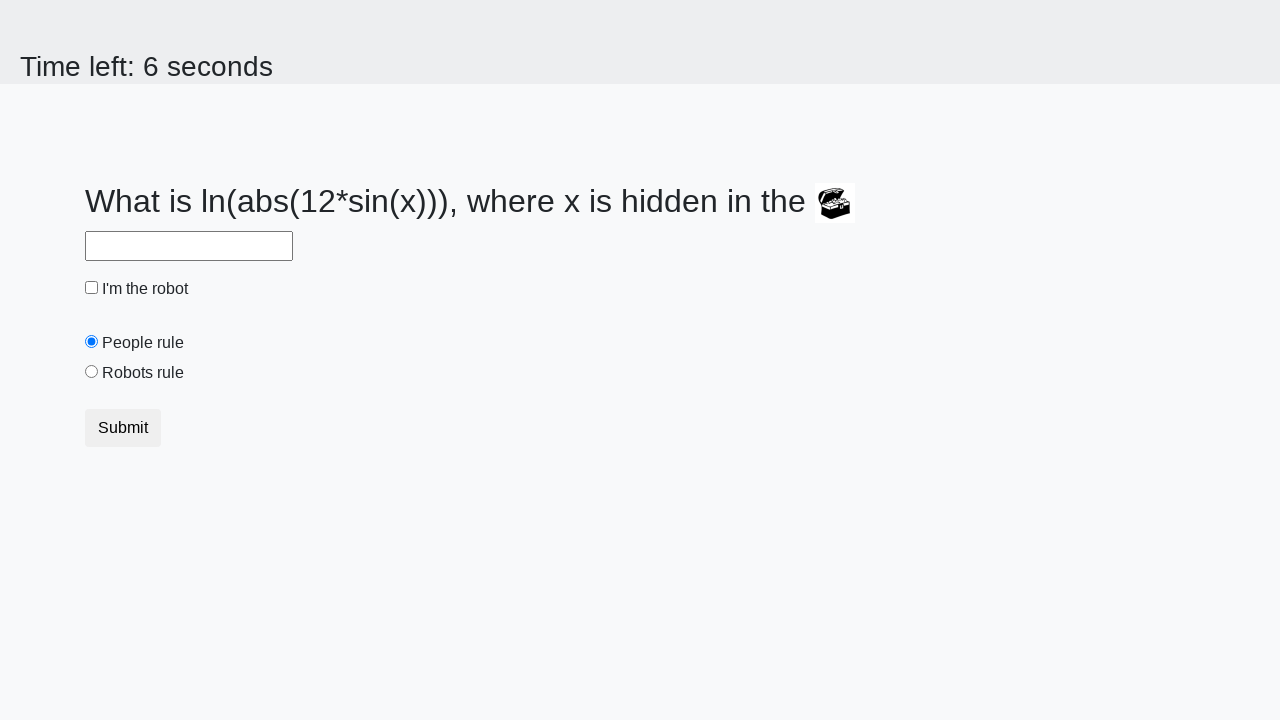

Calculated the math captcha result using logarithm formula
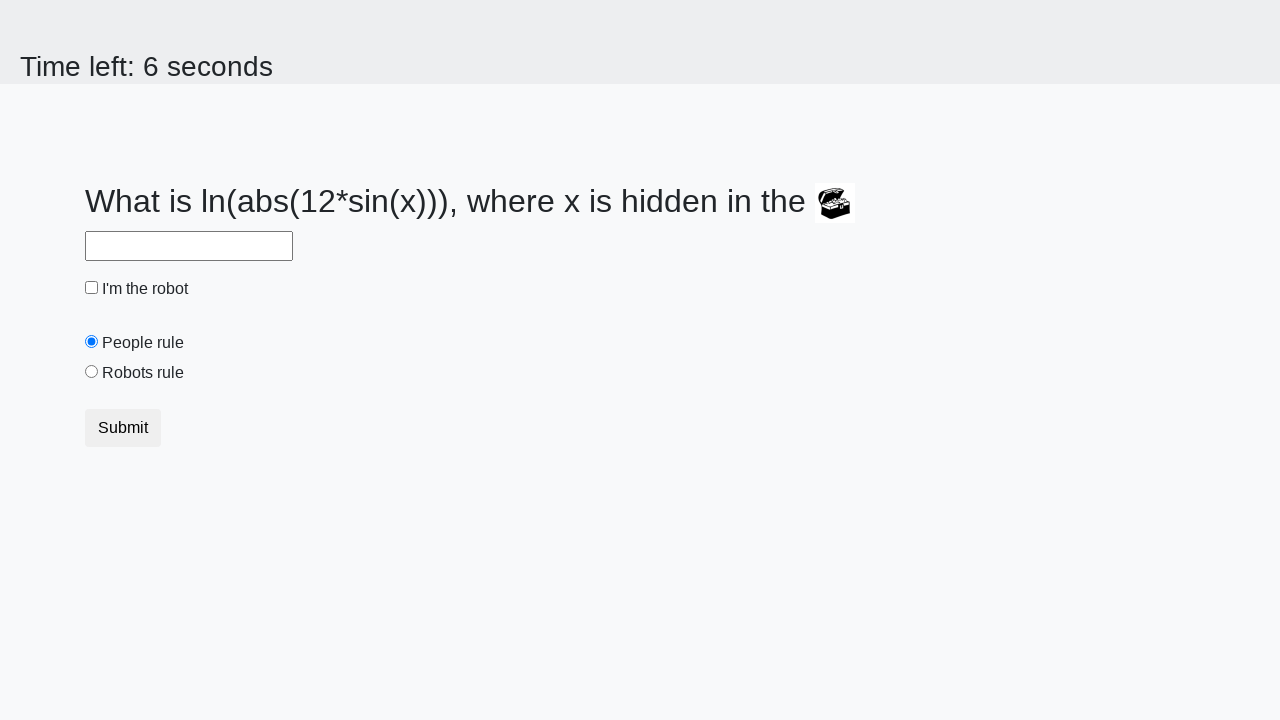

Filled the answer field with calculated result on #answer
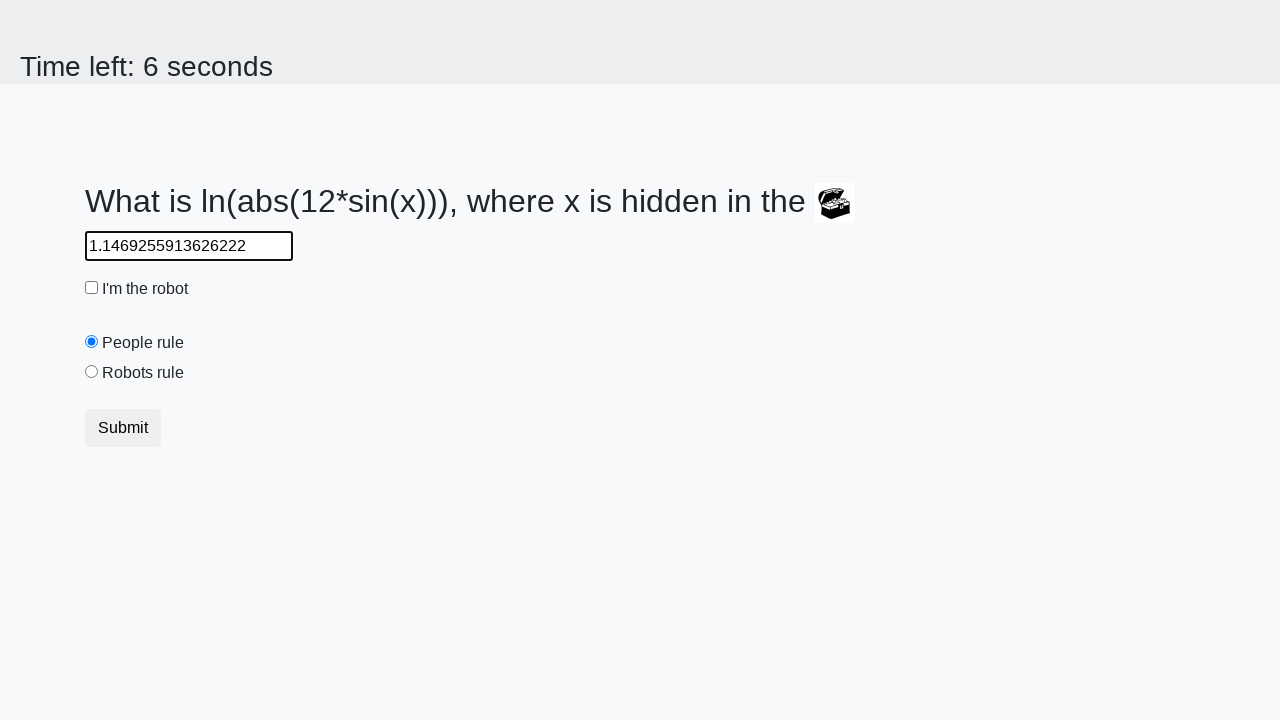

Clicked the robot checkbox at (92, 288) on #robotCheckbox
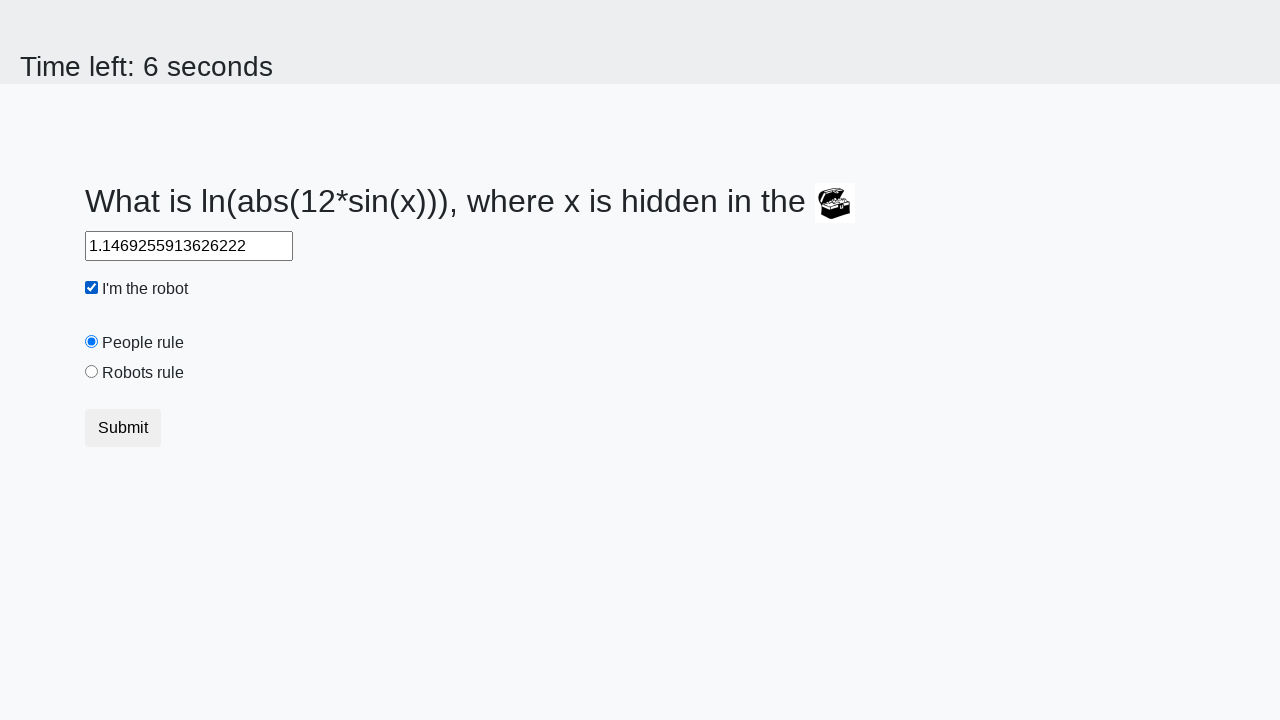

Clicked the 'robots rule' radio button at (92, 372) on #robotsRule
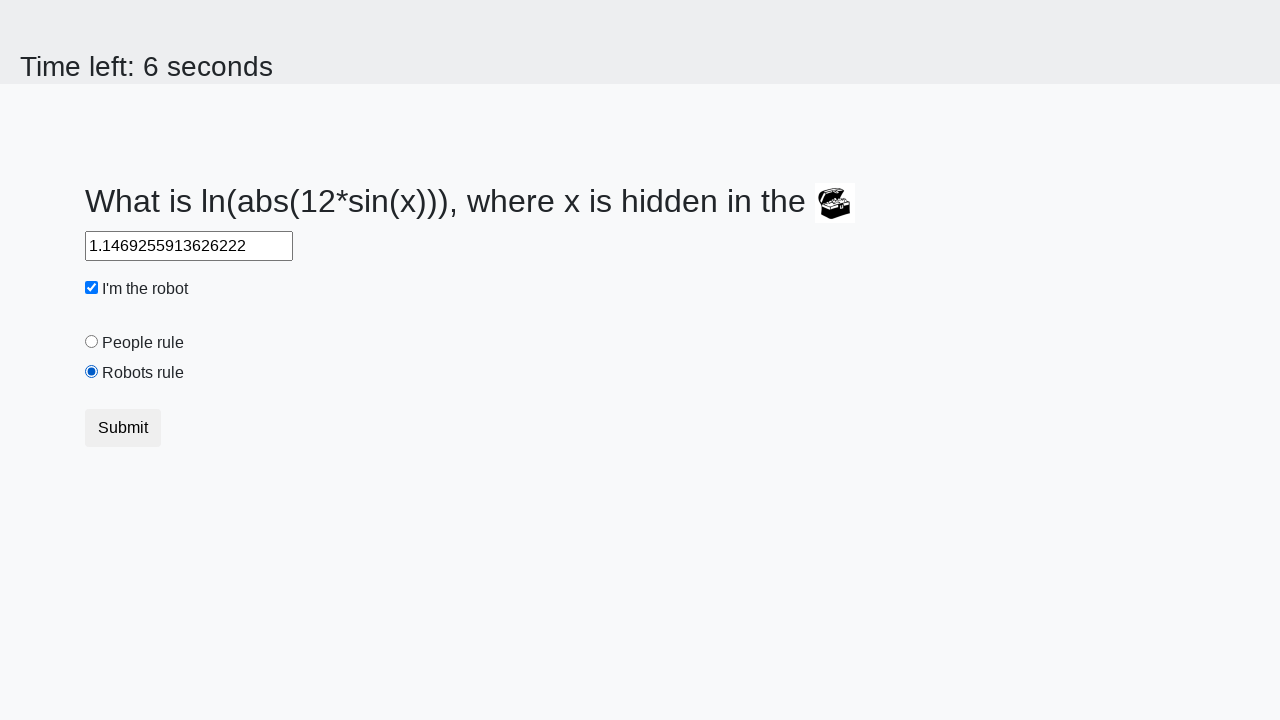

Clicked the submit button to complete the form at (123, 428) on button.btn
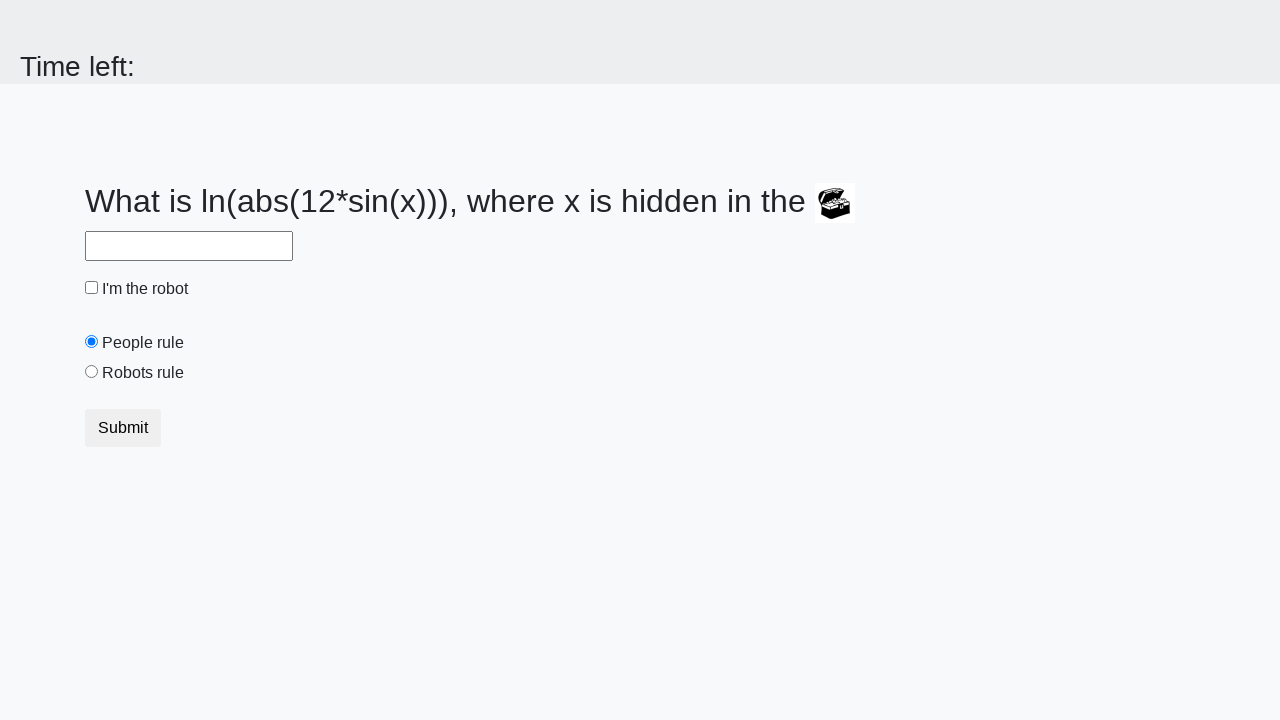

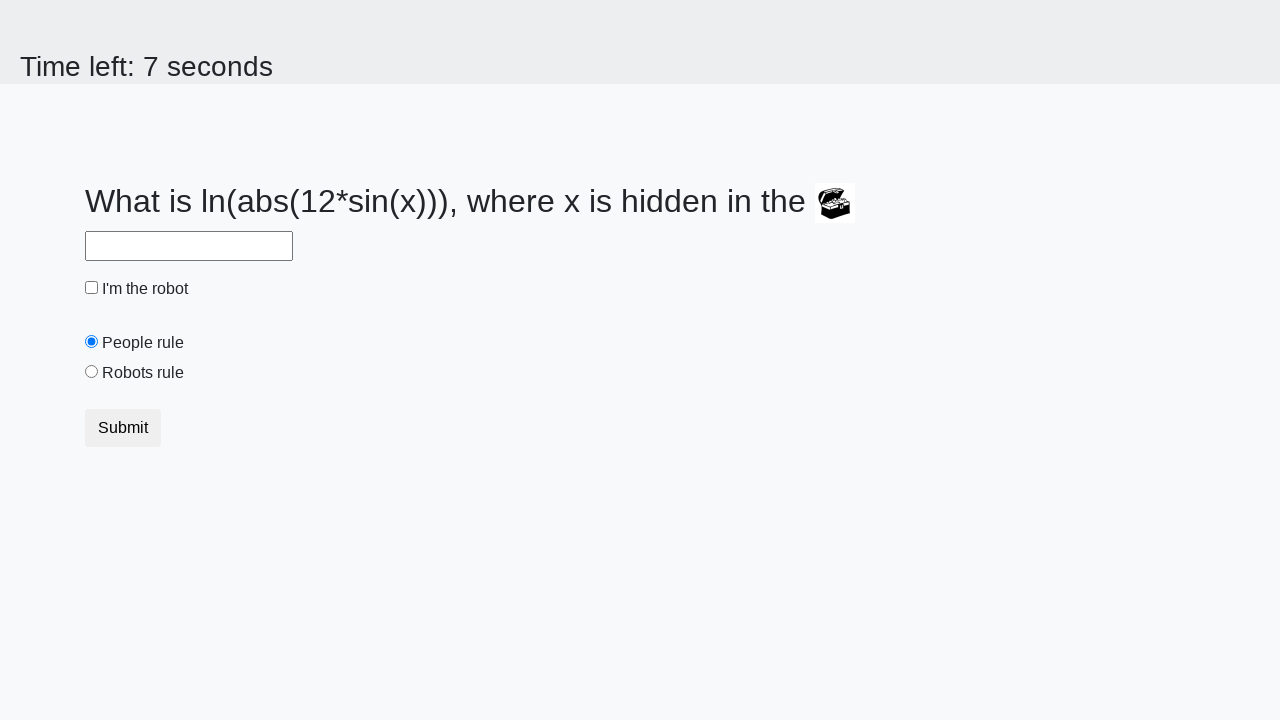